Navigates to the GlobalsQA demo site, scrolls down the page, and clicks on the ToolTip link to access the tooltip demo section.

Starting URL: https://www.globalsqa.com/demo-site/

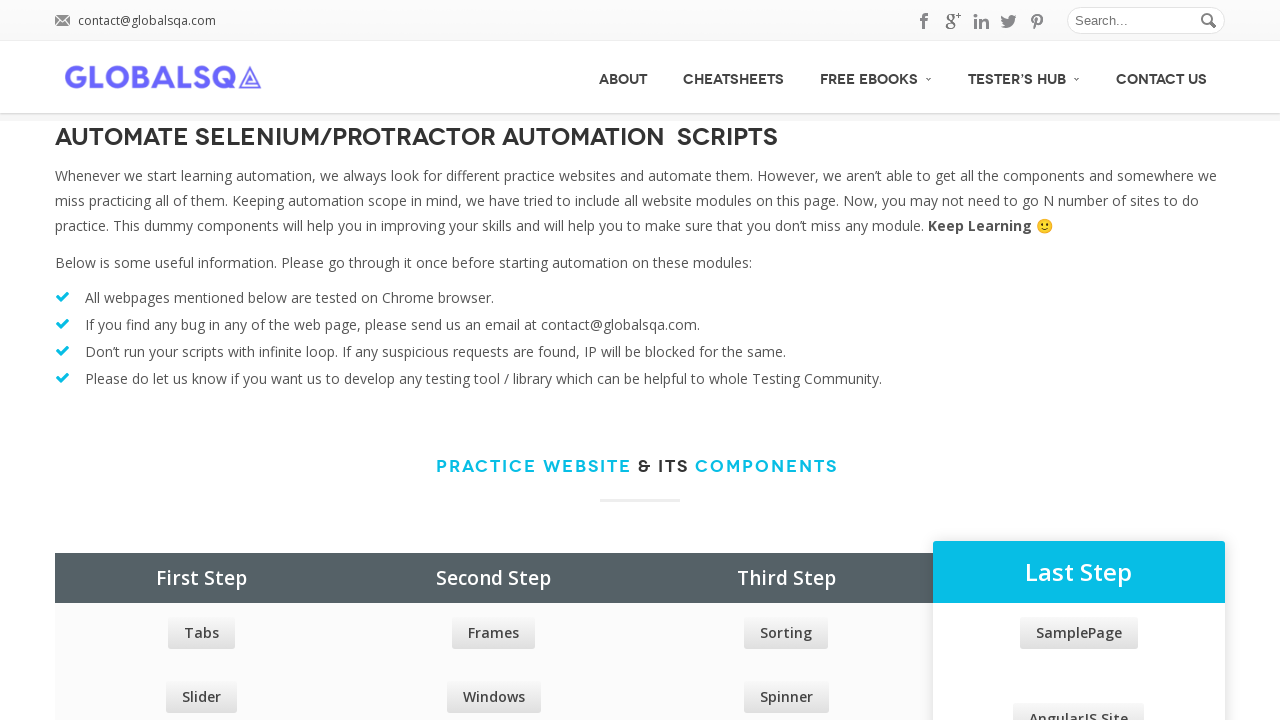

Navigated to GlobalsQA demo site
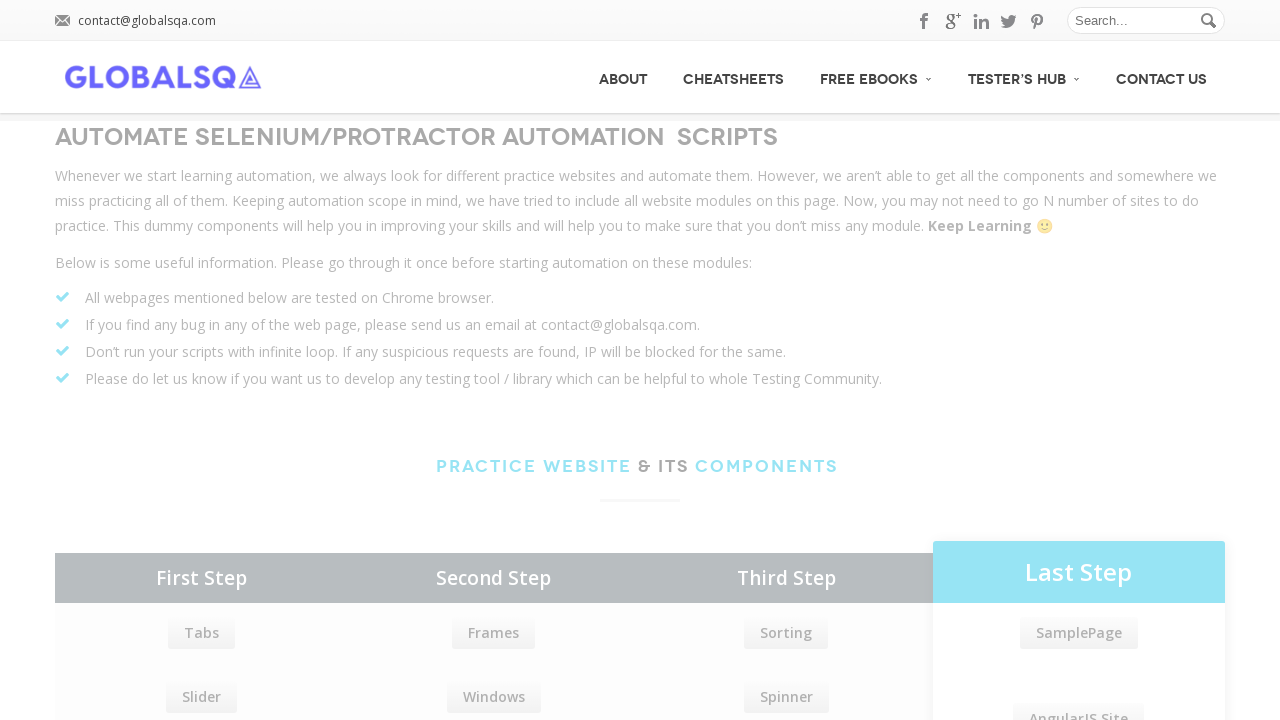

Scrolled down the page by 500 pixels
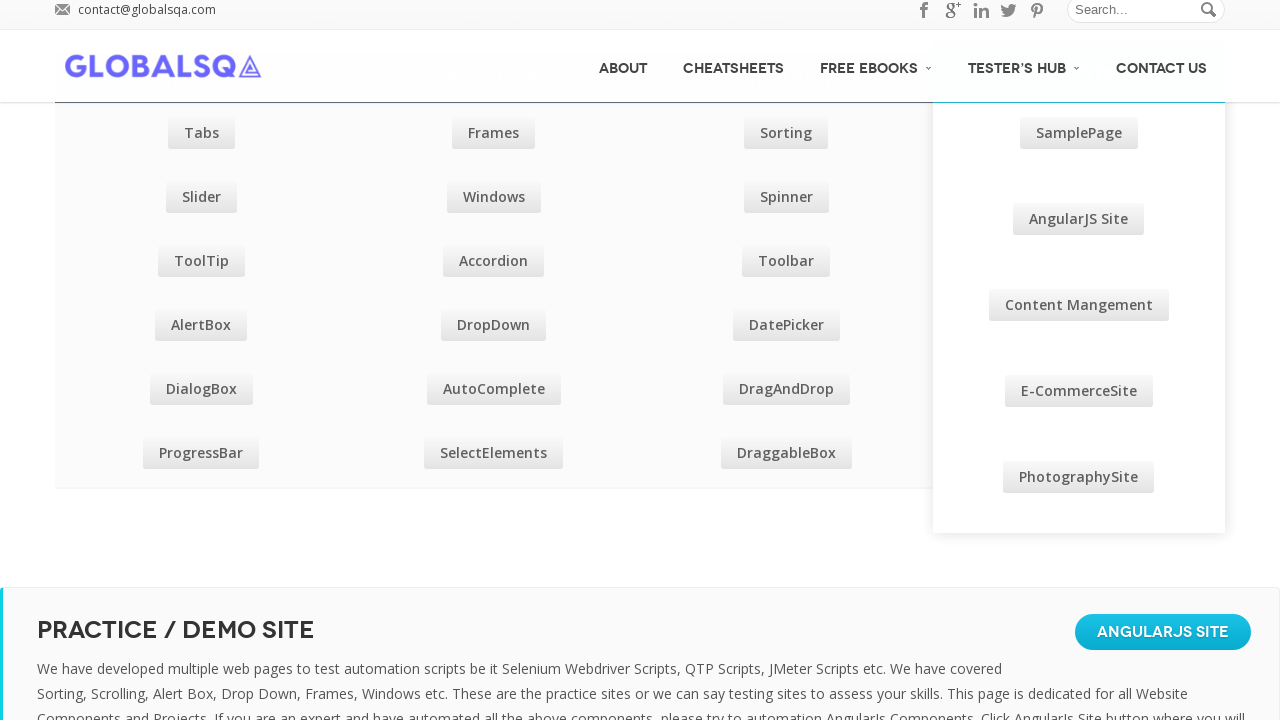

Clicked on the ToolTip link to access tooltip demo section at (201, 261) on xpath=//a[contains(text(),'ToolTip')]
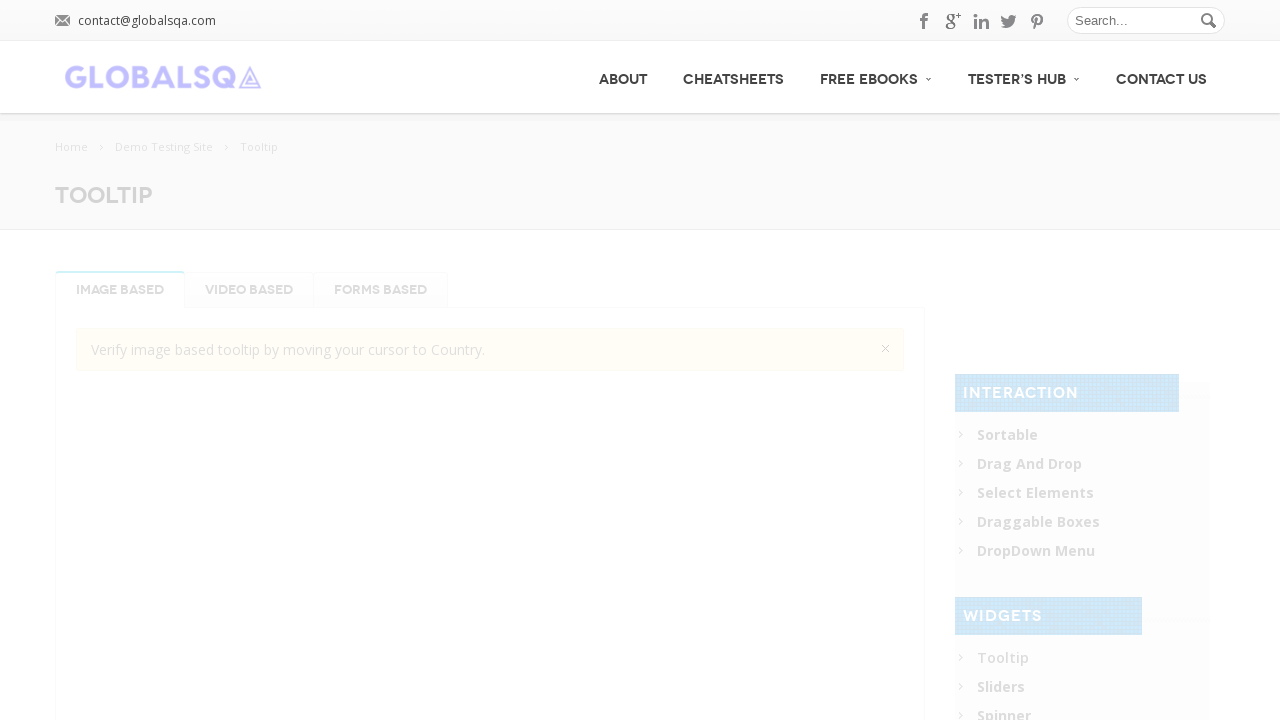

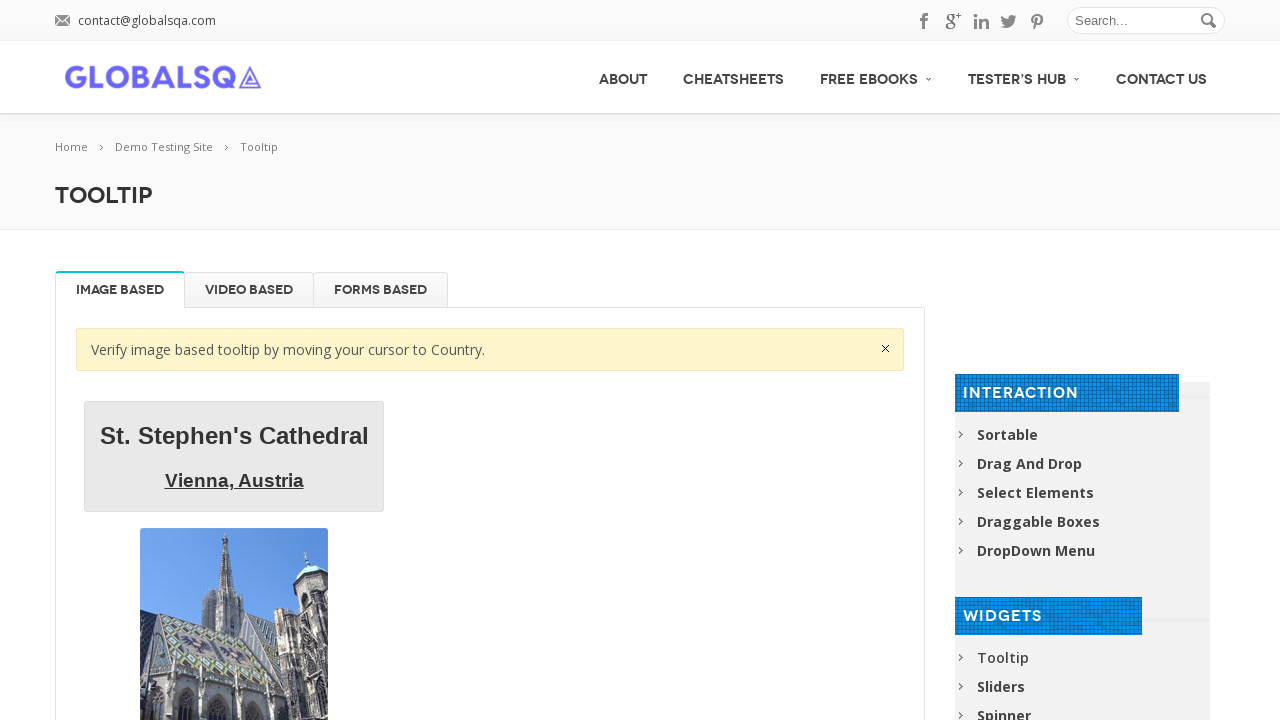